Tests contact form validation by clicking submit without filling required fields, verifying error messages appear, then filling the form correctly and verifying successful submission

Starting URL: https://jupiter.cloud.planittesting.com/#/

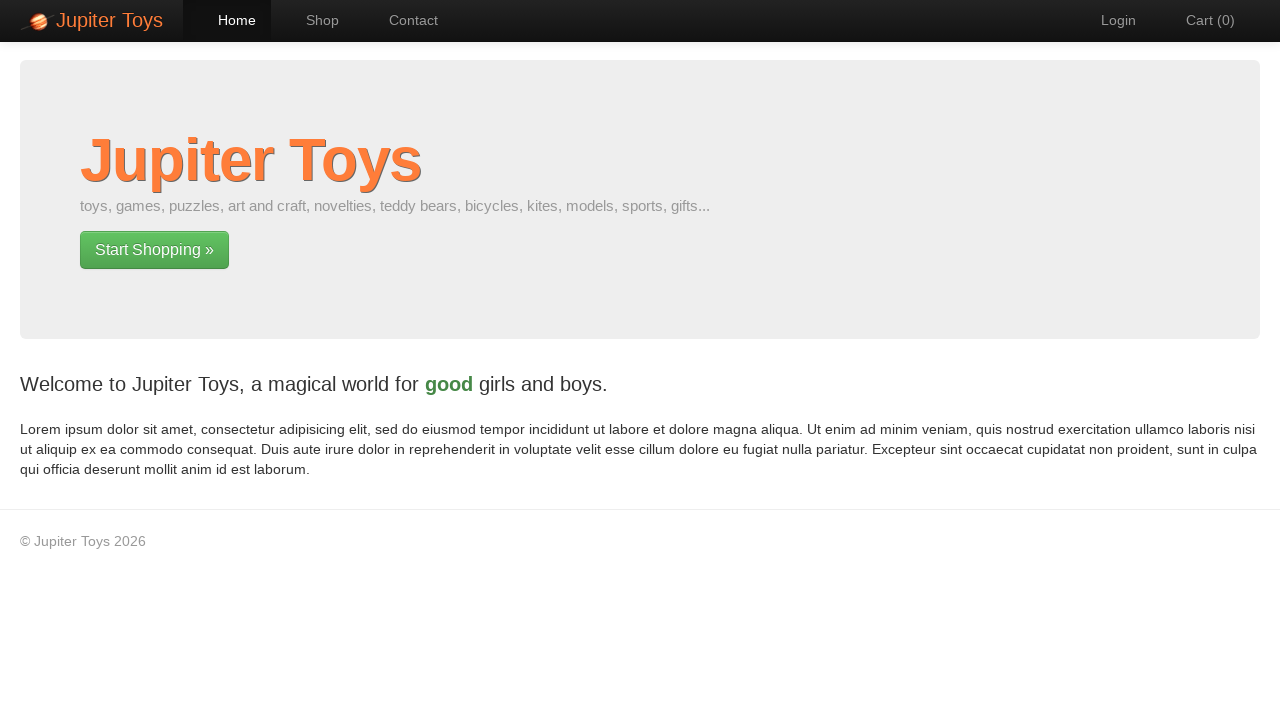

Clicked on Contact link at (404, 20) on a:text('Contact')
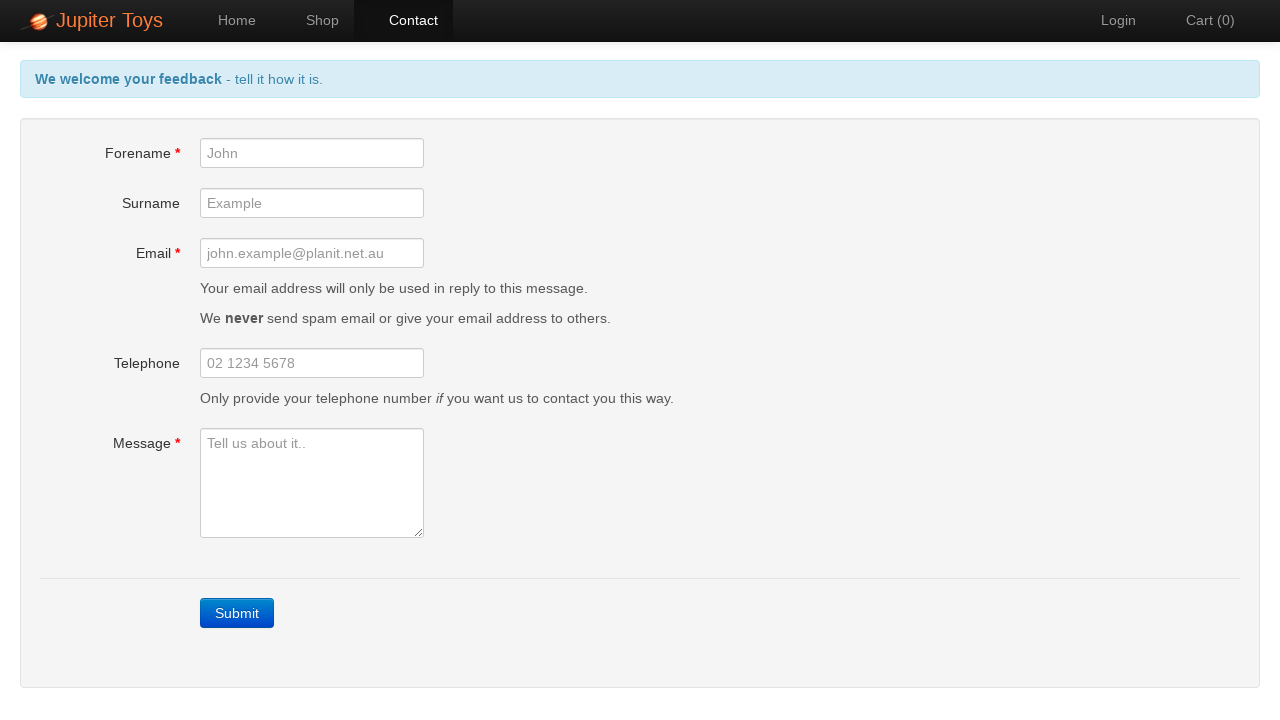

Clicked Submit button without filling required fields at (237, 613) on a:text('Submit')
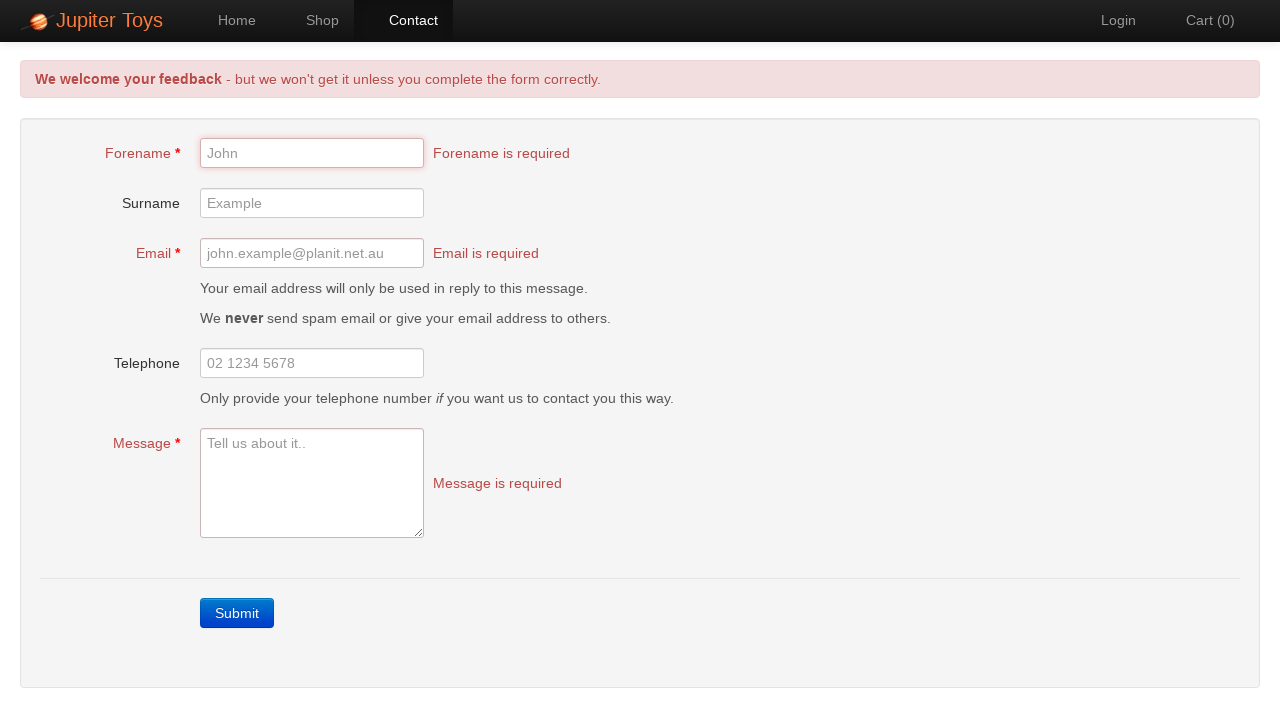

Forename error message appeared
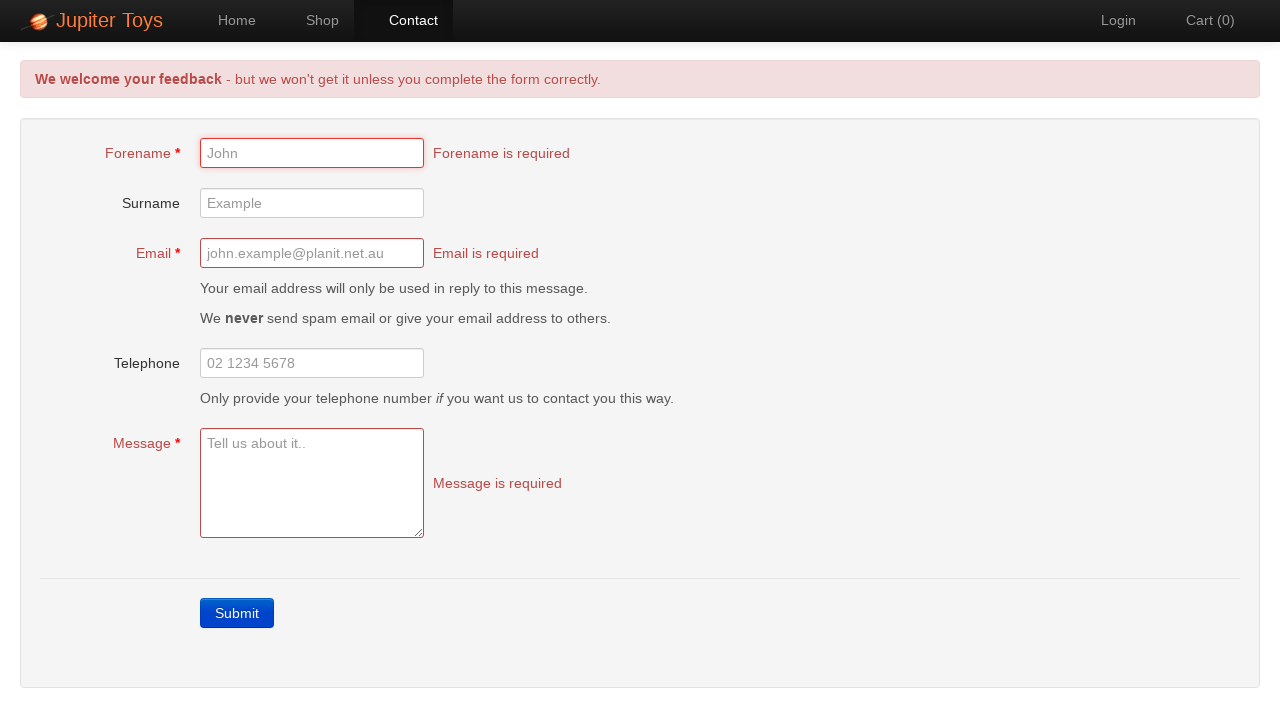

Email error message appeared
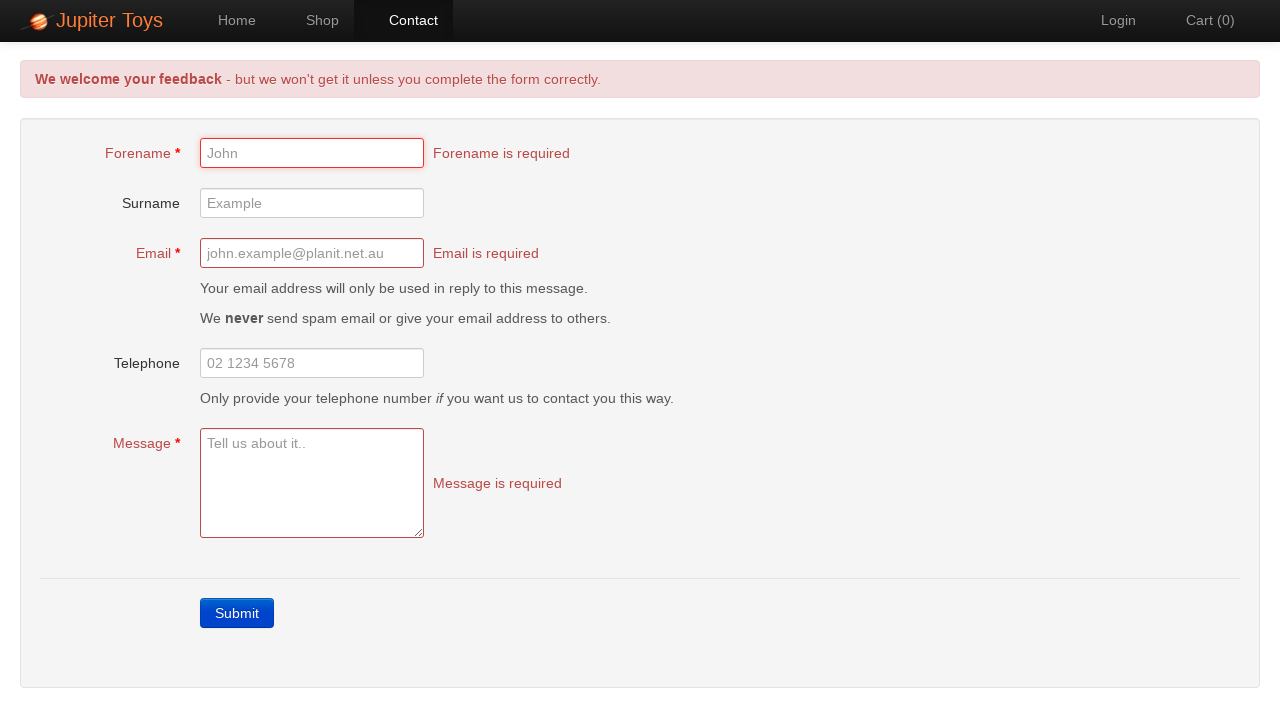

Message error message appeared
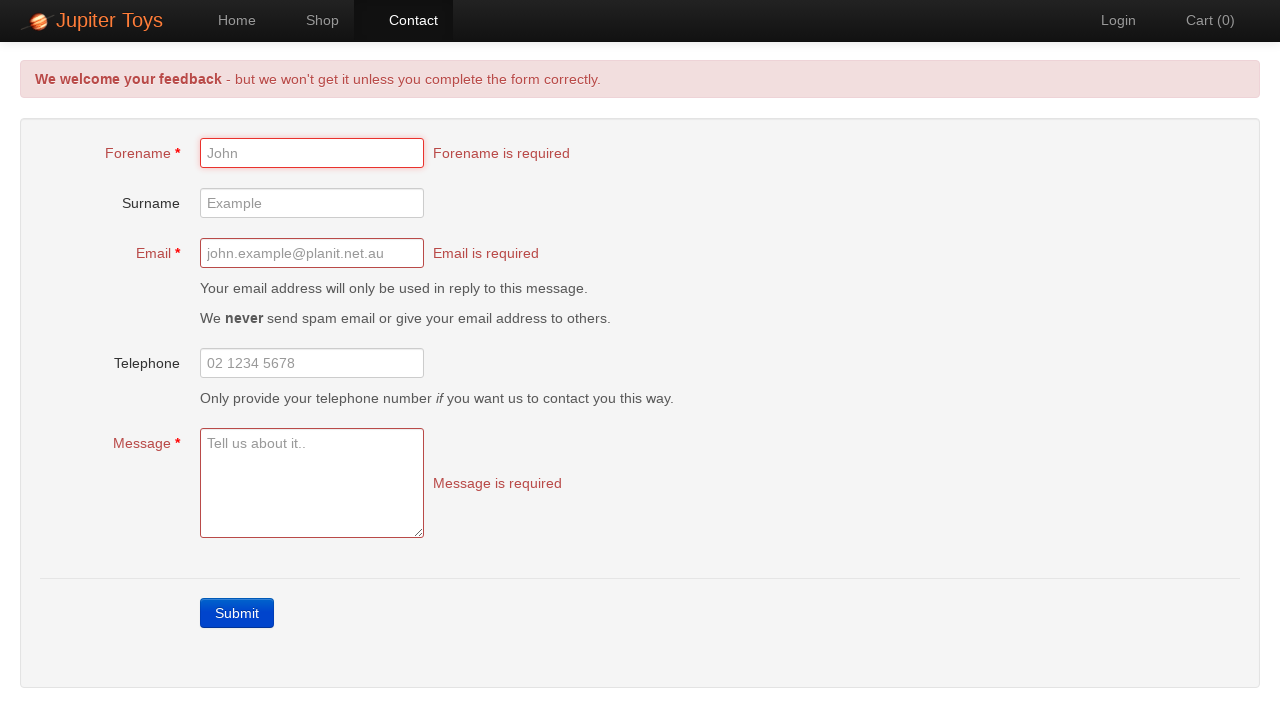

Filled forename field with 'Shivani' on input[name='forename']
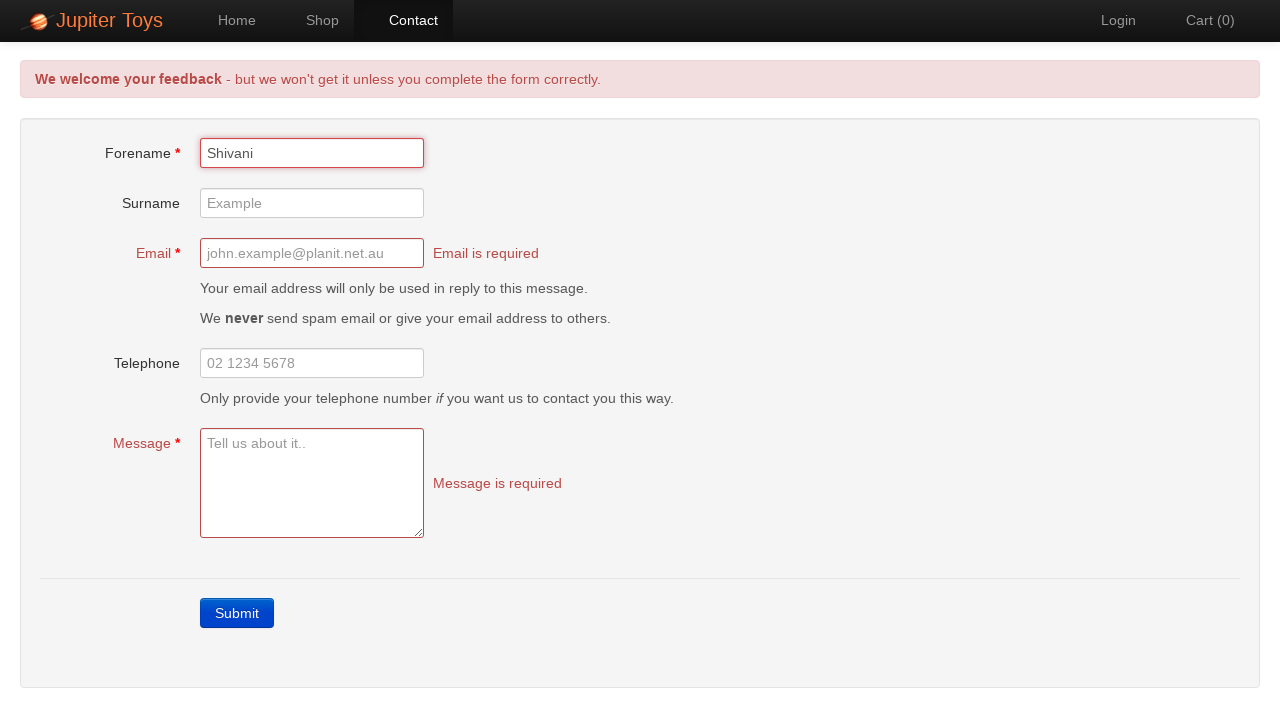

Filled email field with 'shivuishu0630@gmail.com' on input#email
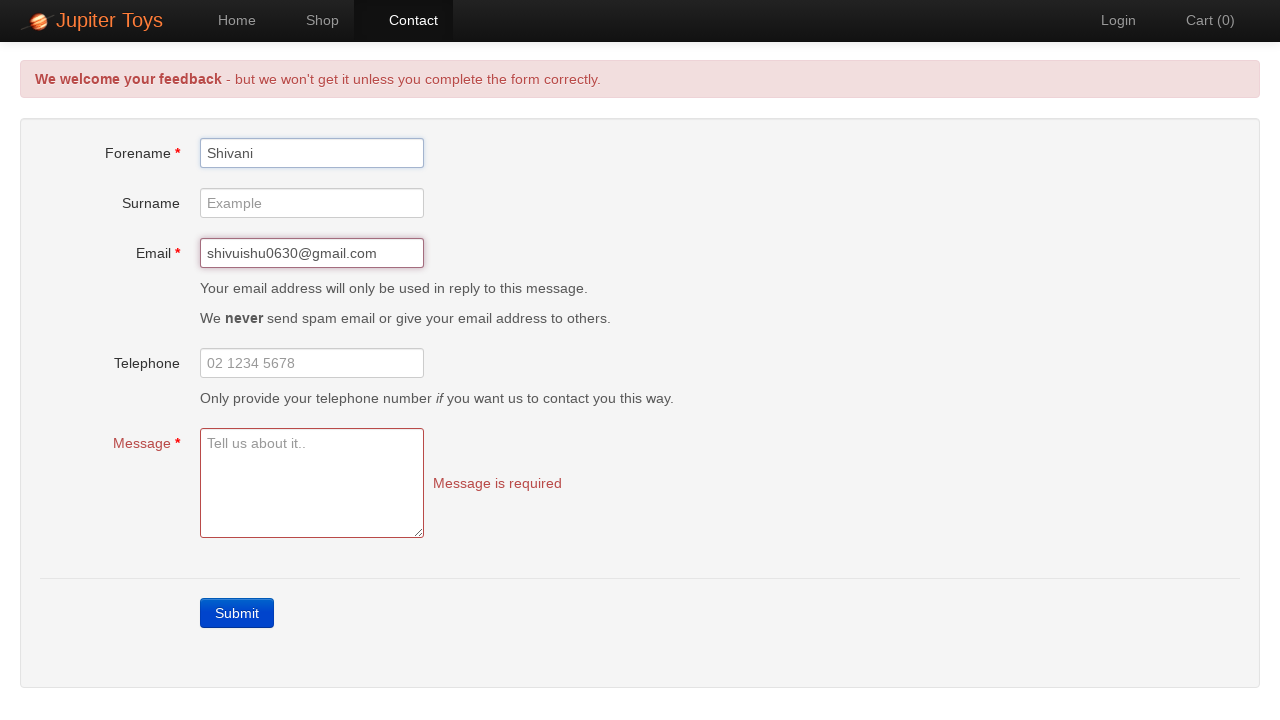

Filled message field with 'good application' on textarea#message
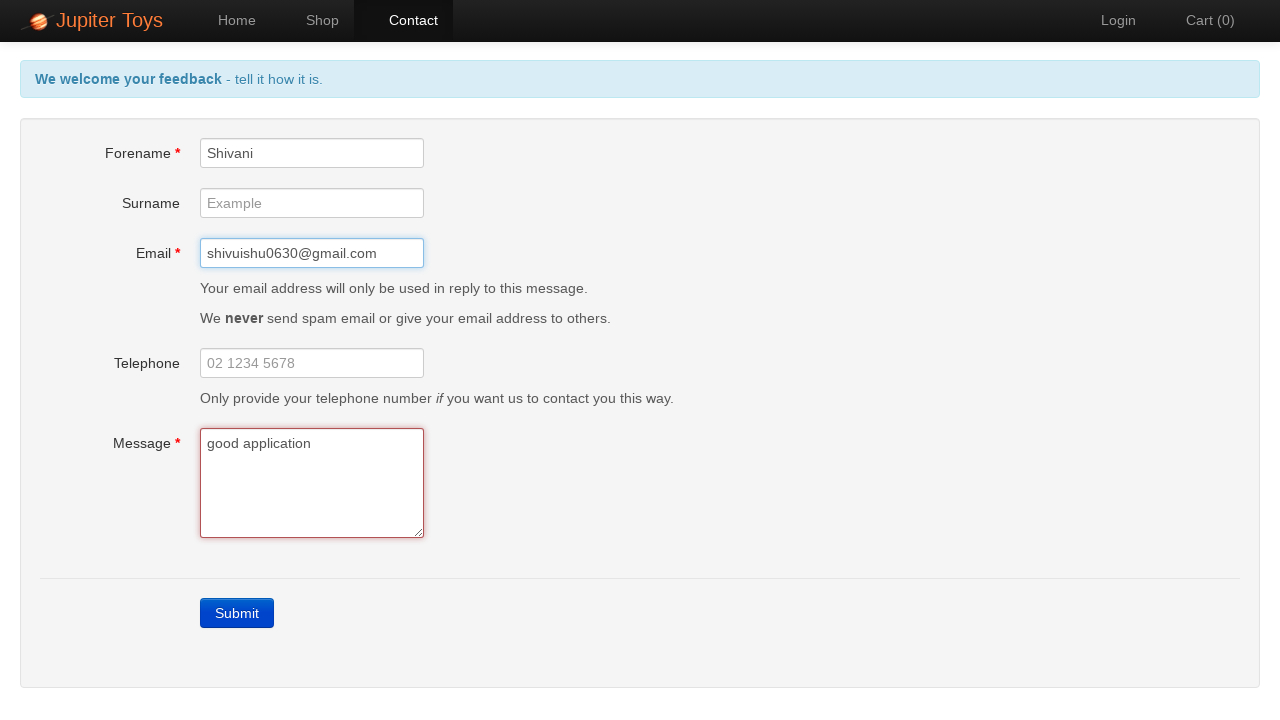

Clicked Submit button with all required fields filled at (237, 613) on a:text('Submit')
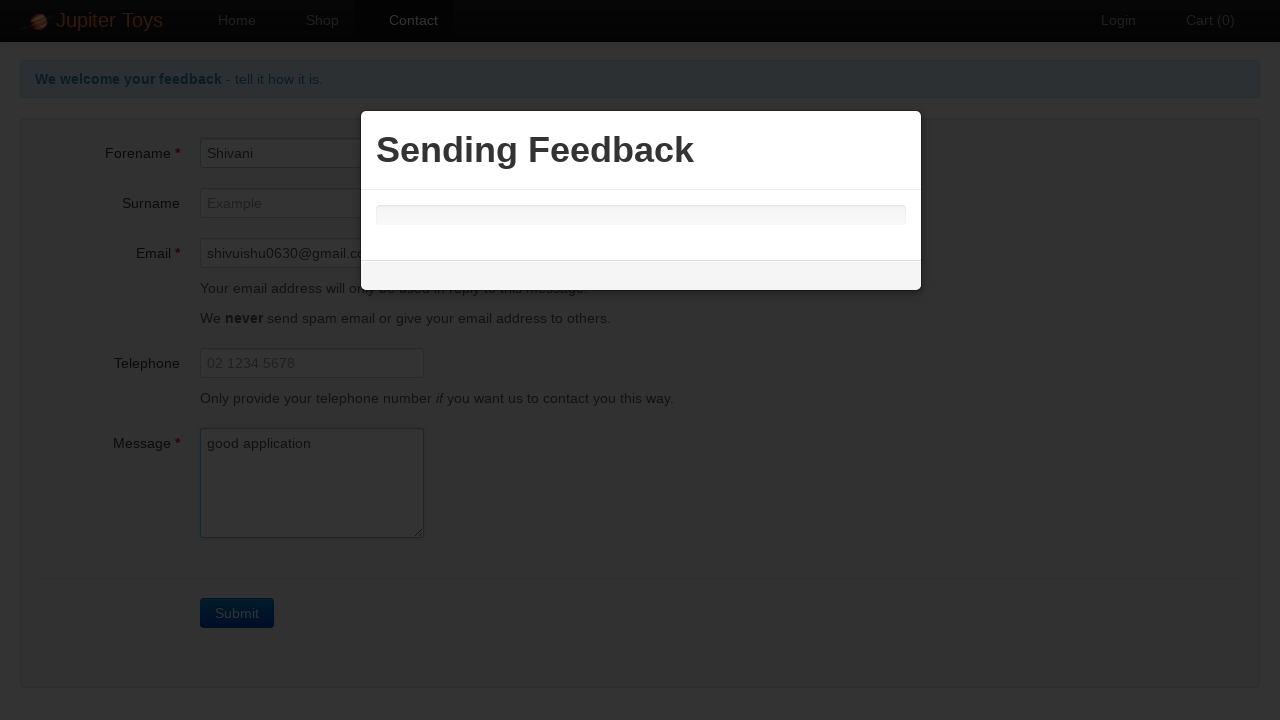

Success message 'Thanks Shivani' appeared confirming form submission
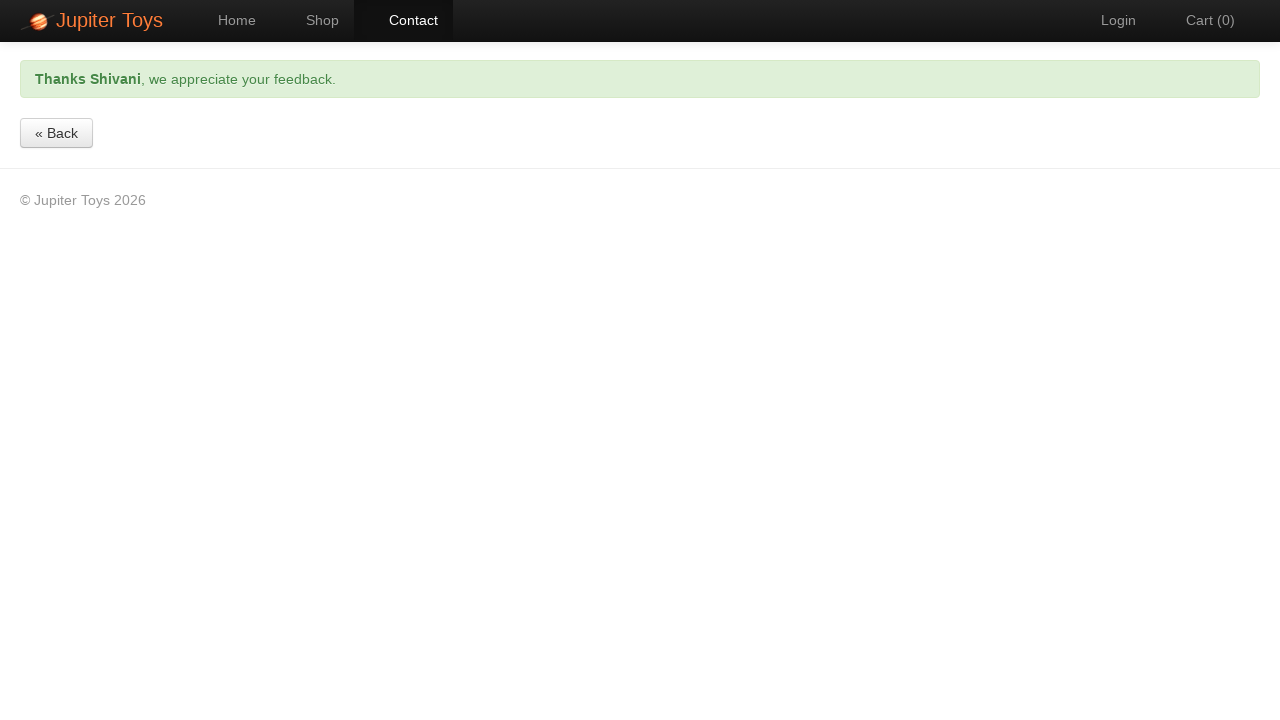

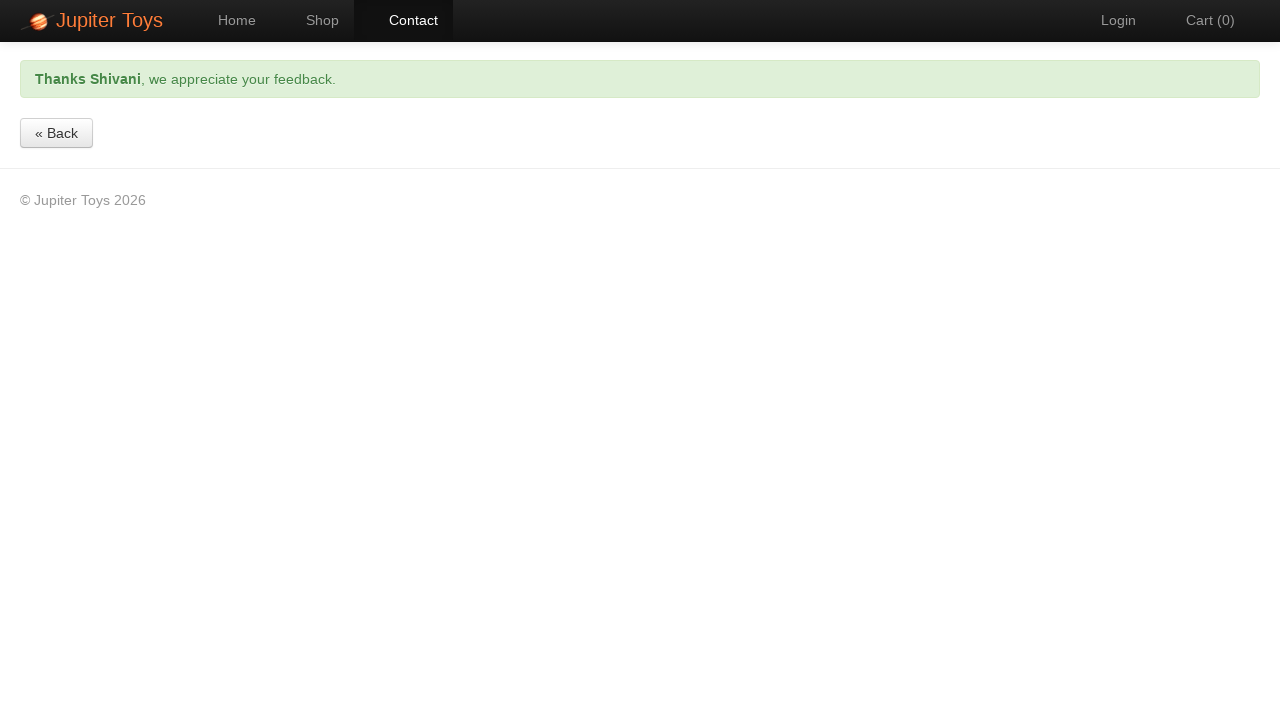